Tests double-click functionality on a button and verifies the resulting message

Starting URL: https://automationfc.github.io/basic-form/index.html

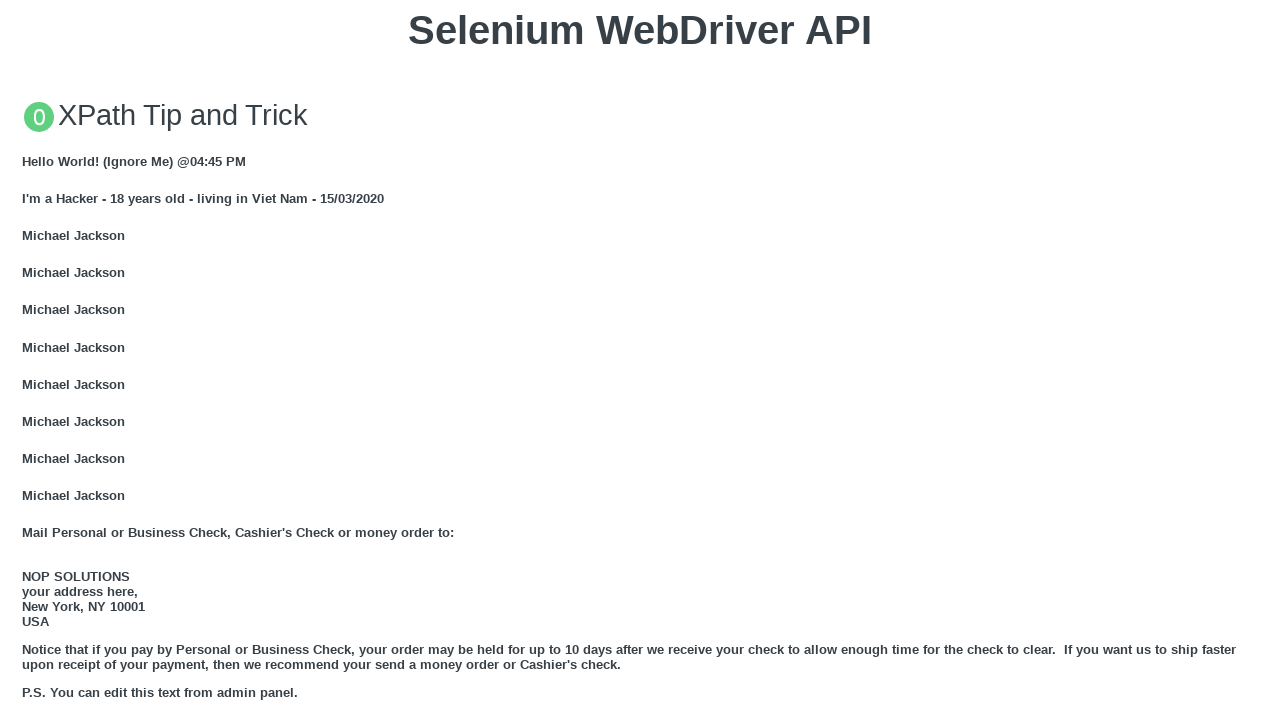

Located the 'Double click me' button
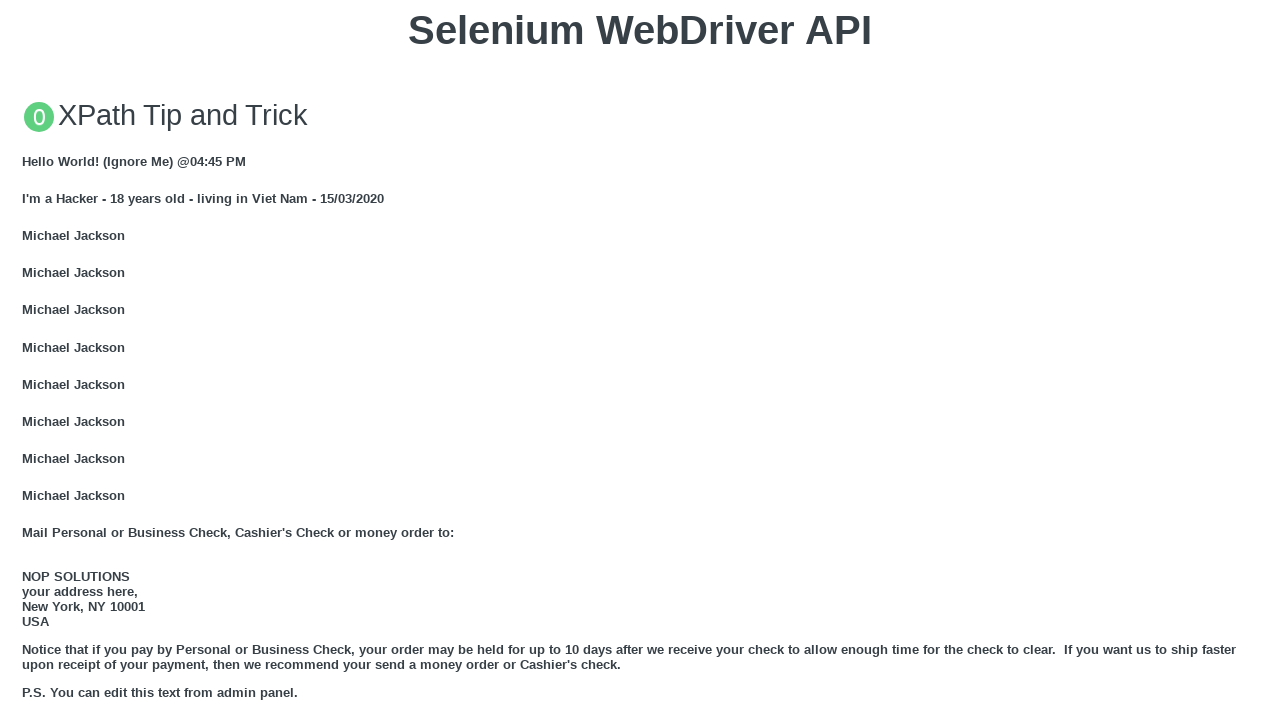

Double-clicked the button at (640, 361) on xpath=//button[text()='Double click me']
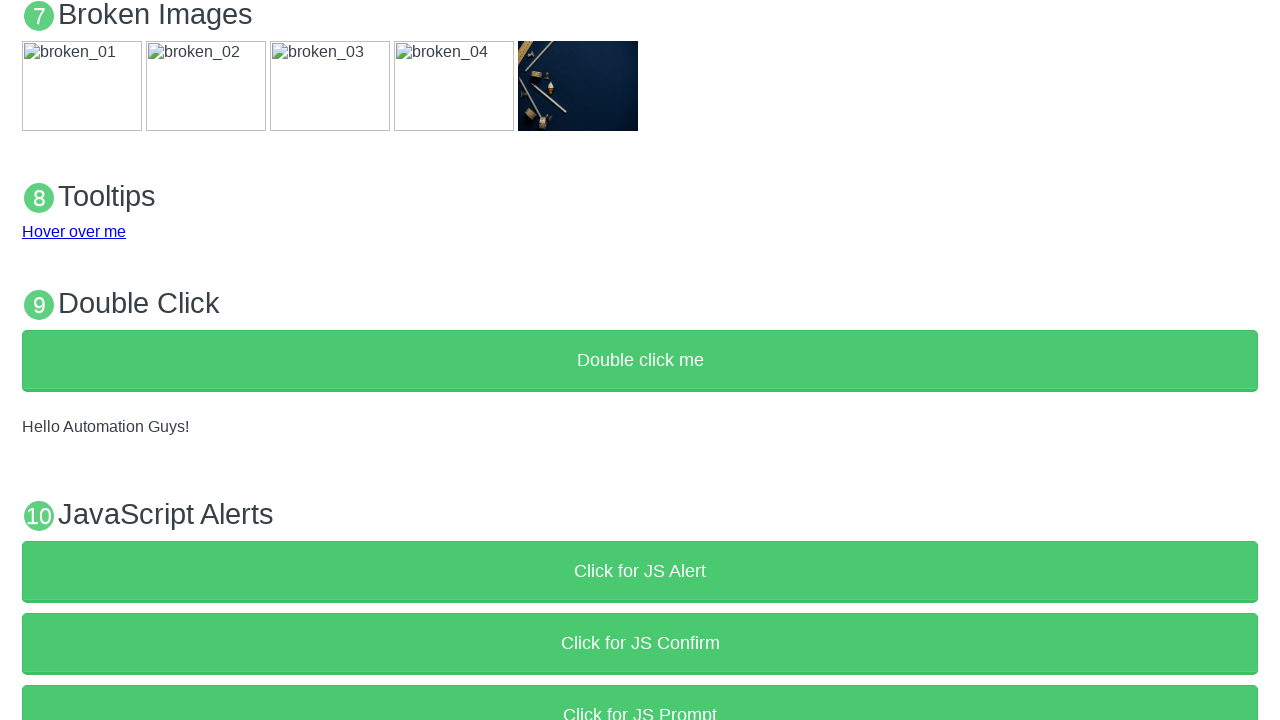

Located the verification message element
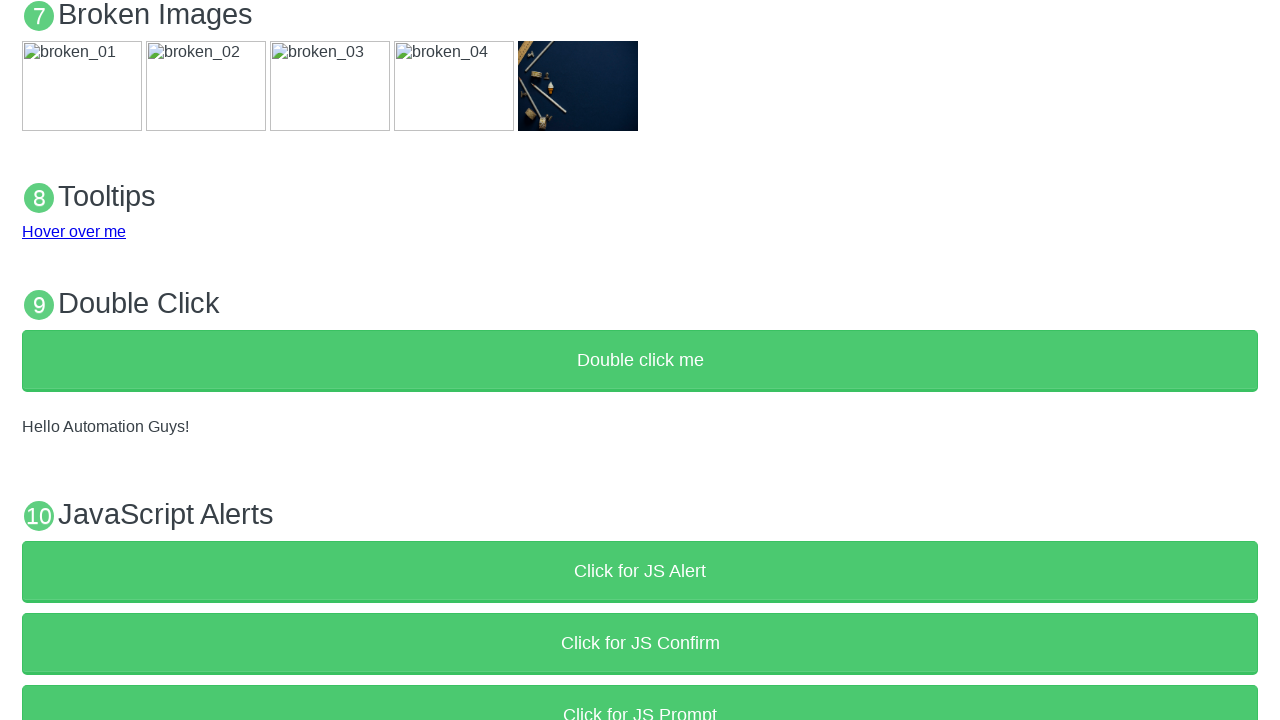

Verified that 'Hello Automation Guys!' message is visible
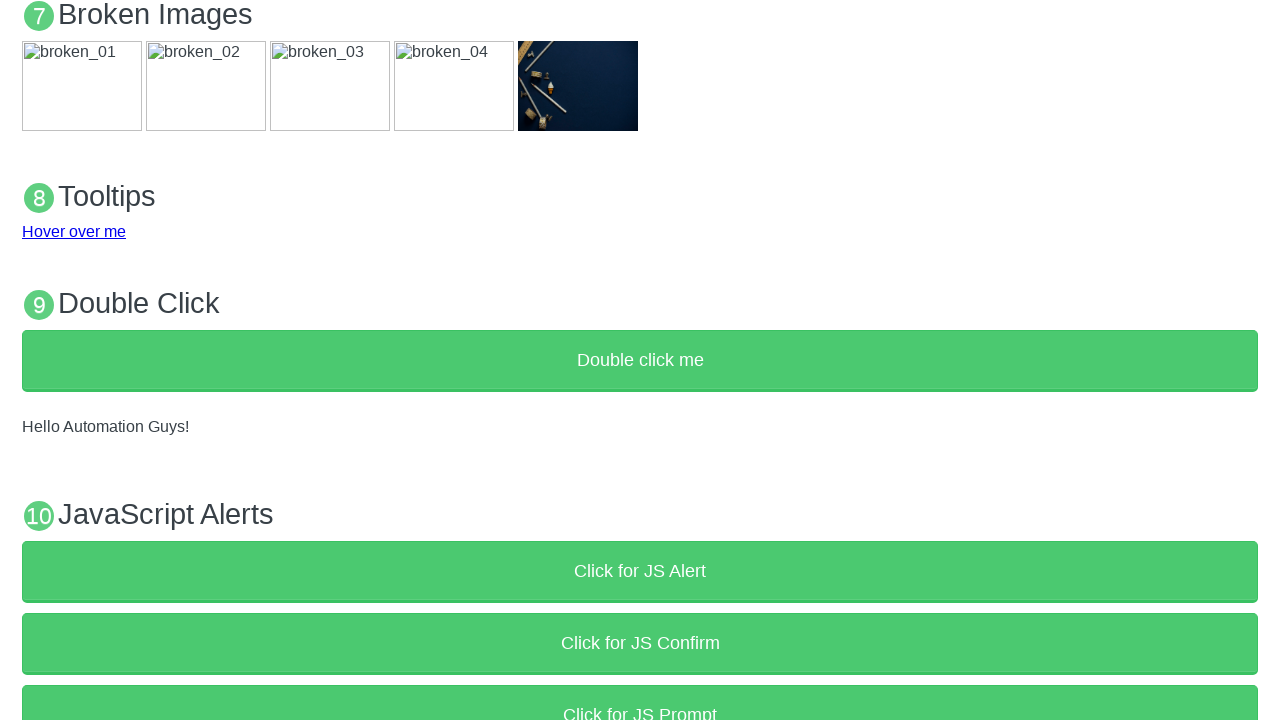

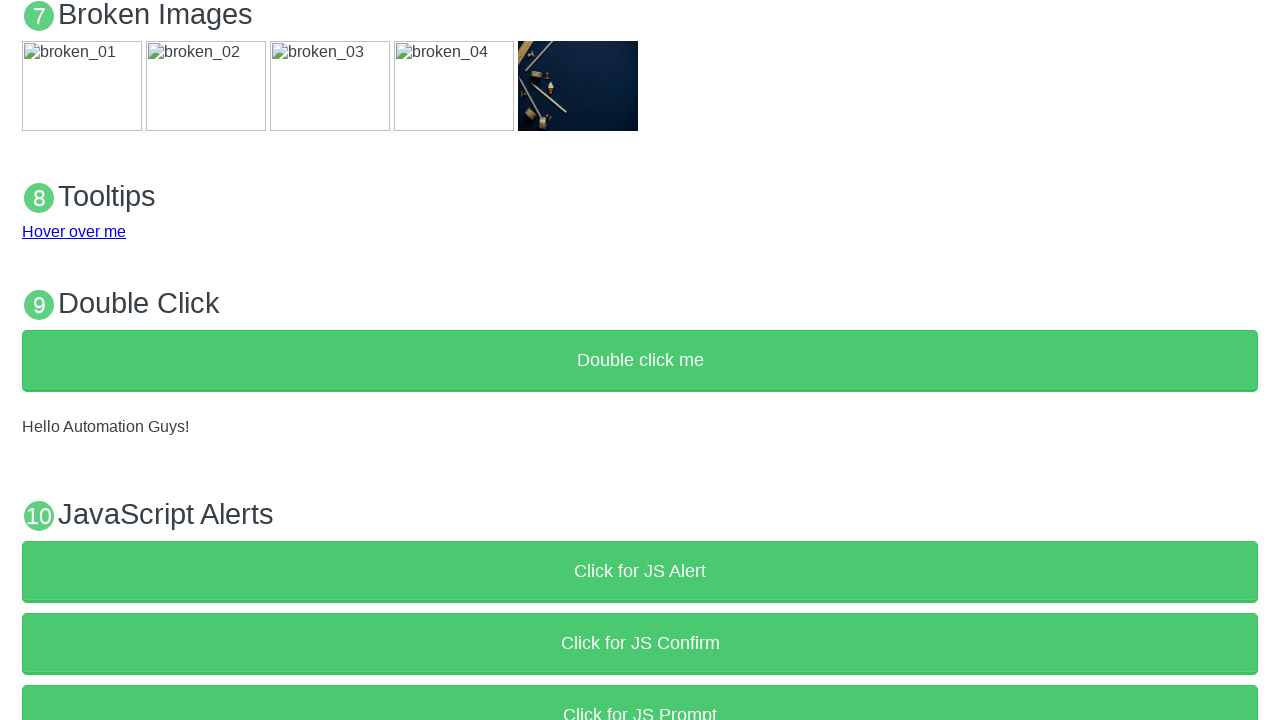